Navigates to Bootswatch default theme page and highlights a "Small button" text element on the page

Starting URL: https://bootswatch.com/default/

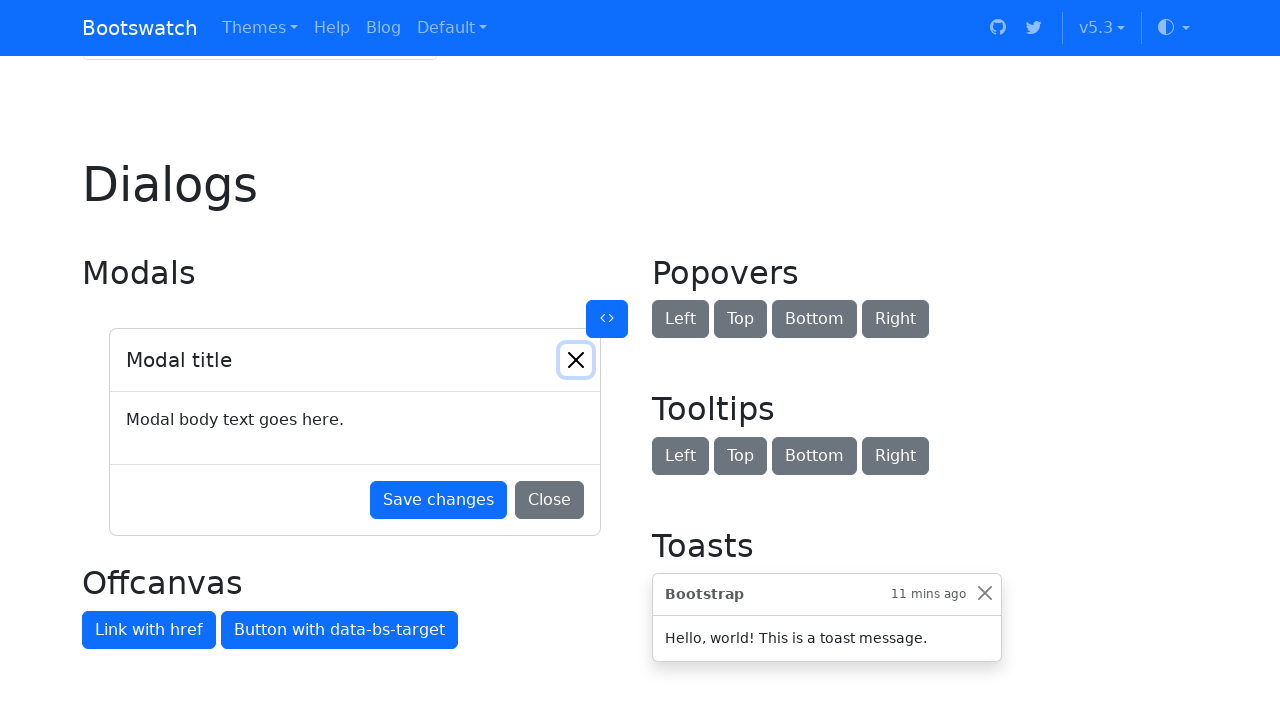

Navigated to Bootswatch default theme page
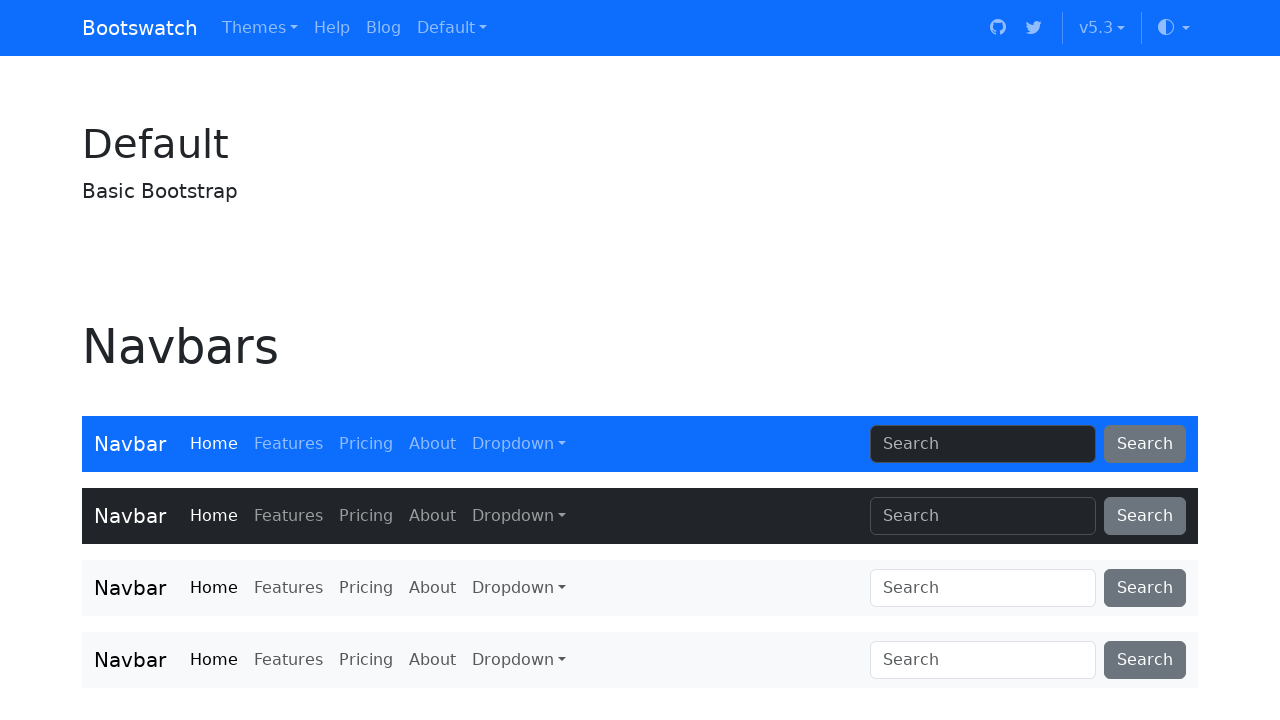

Located and highlighted the 'Small button' text element on the page
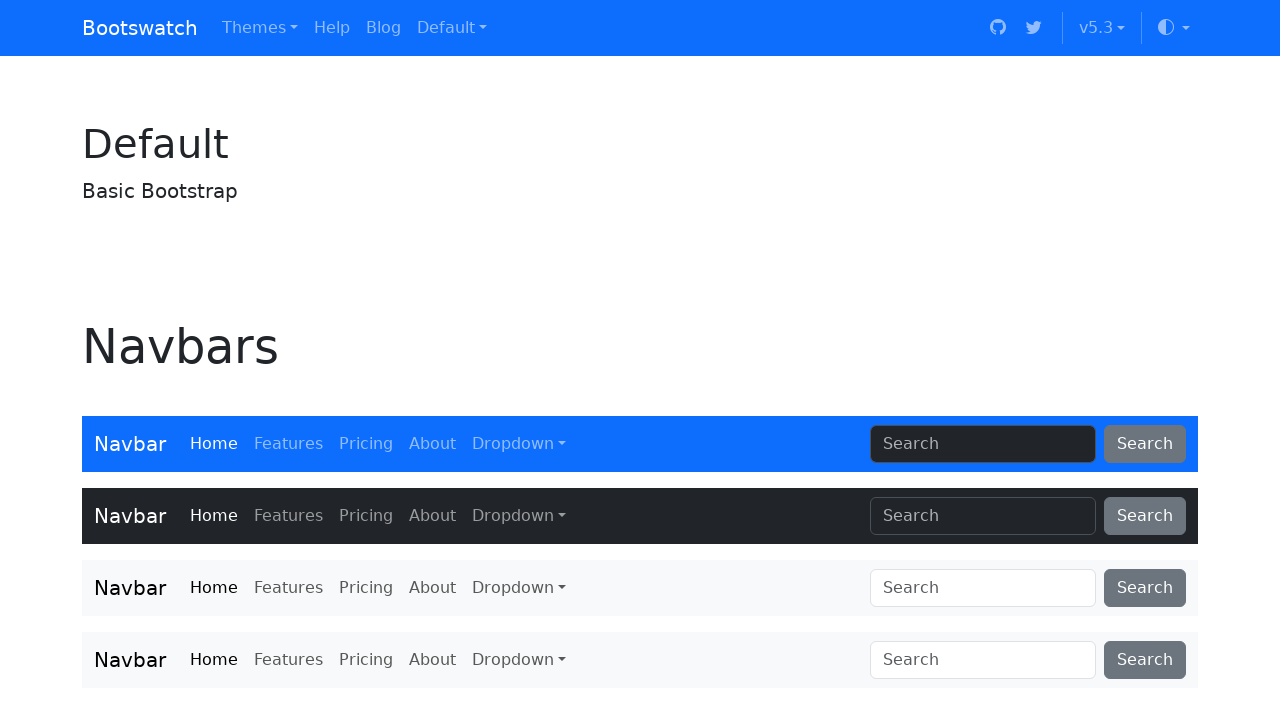

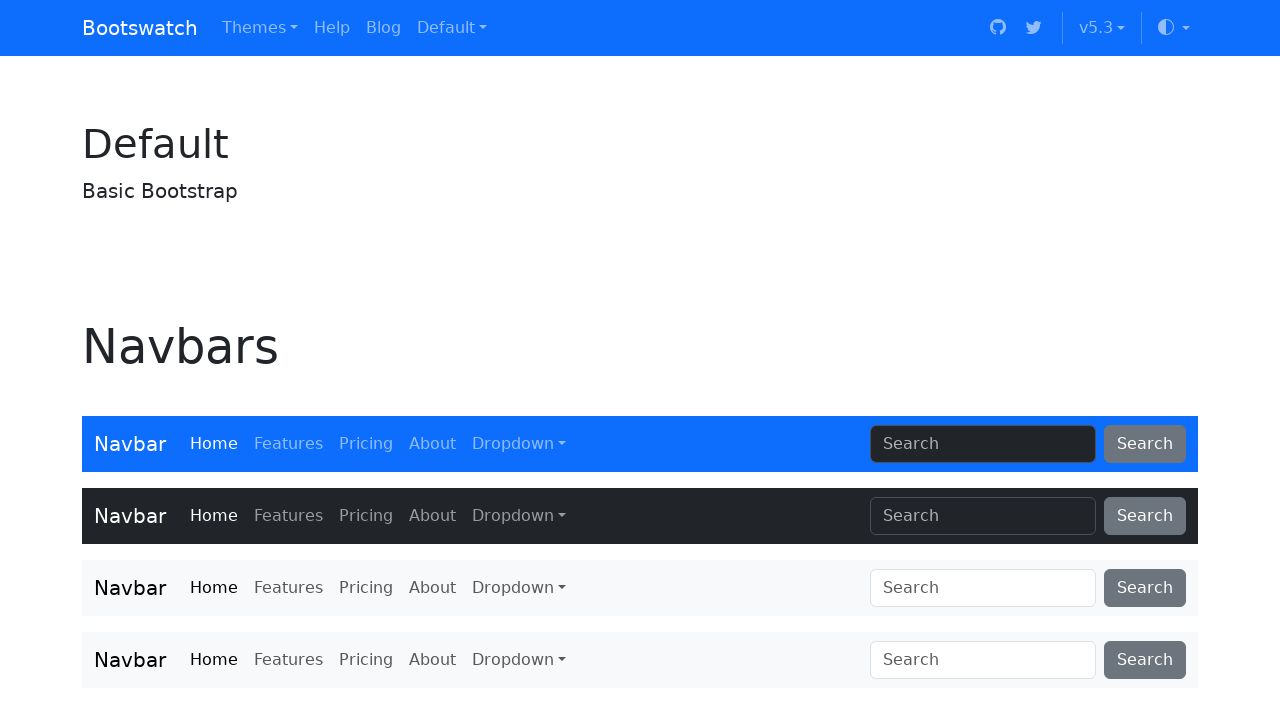